Tests filling and submitting a text box form with user data (name, email, addresses) and verifies the submitted data is displayed correctly.

Starting URL: https://demoqa.com/text-box

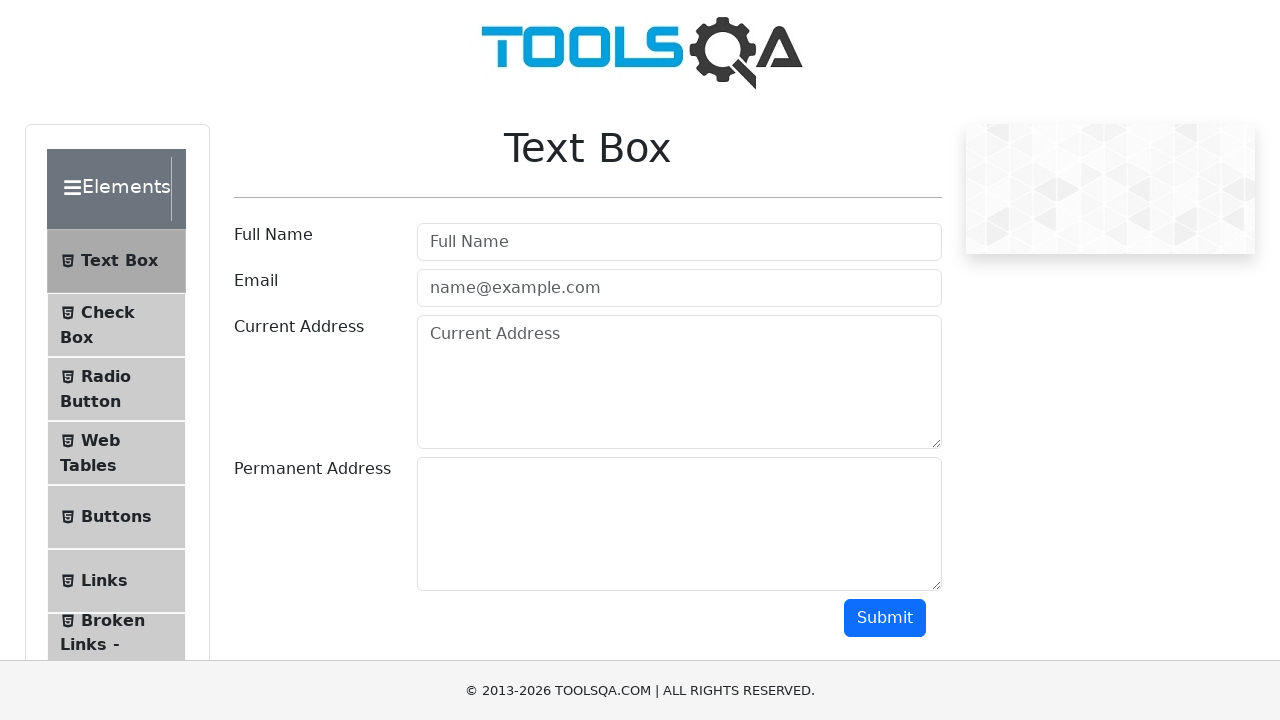

Filled user name field with 'John Doe' on #userName
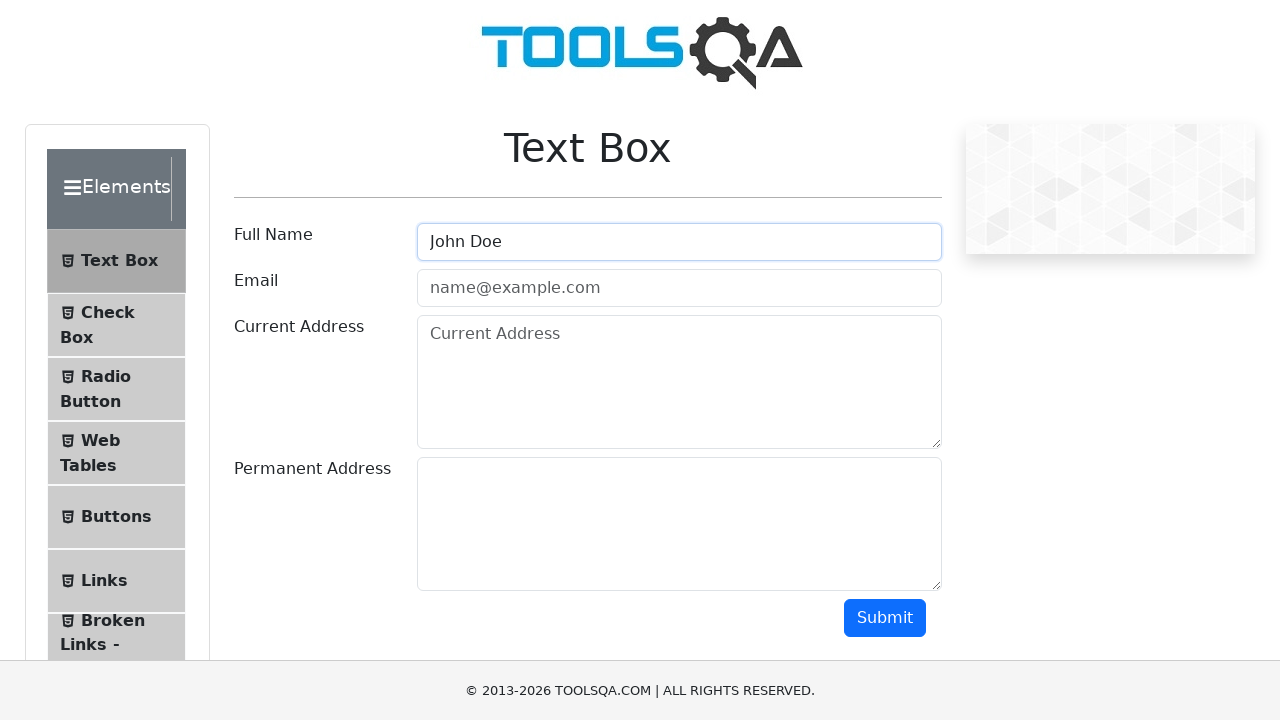

Filled email field with 'johndoe@example.com' on #userEmail
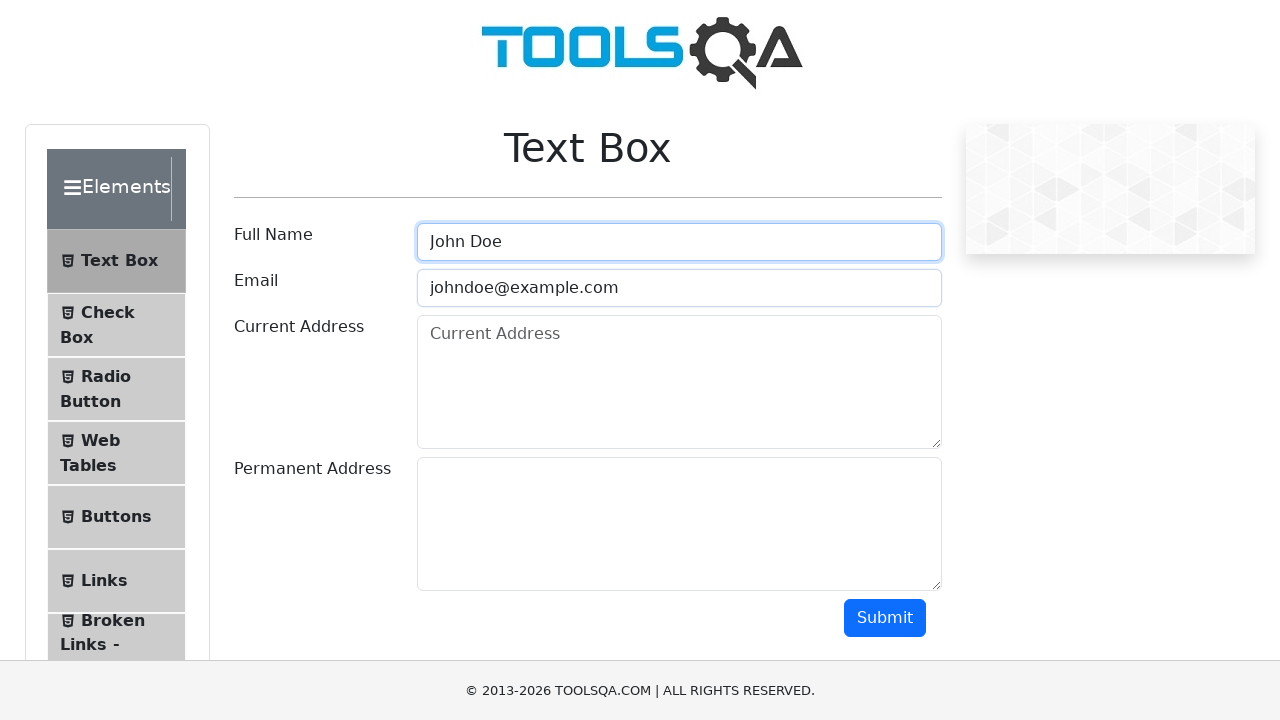

Filled current address field with '123 Main Street, City' on #currentAddress
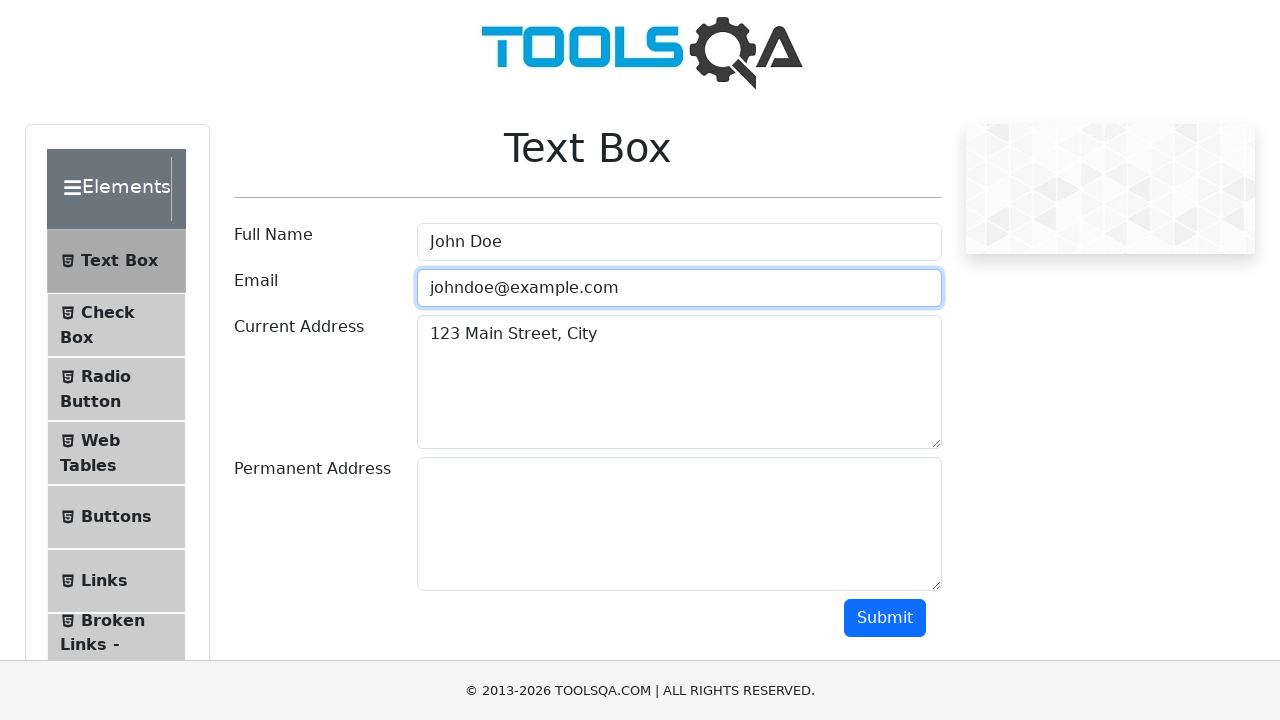

Filled permanent address field with '456 Park Avenue, Town' on #permanentAddress
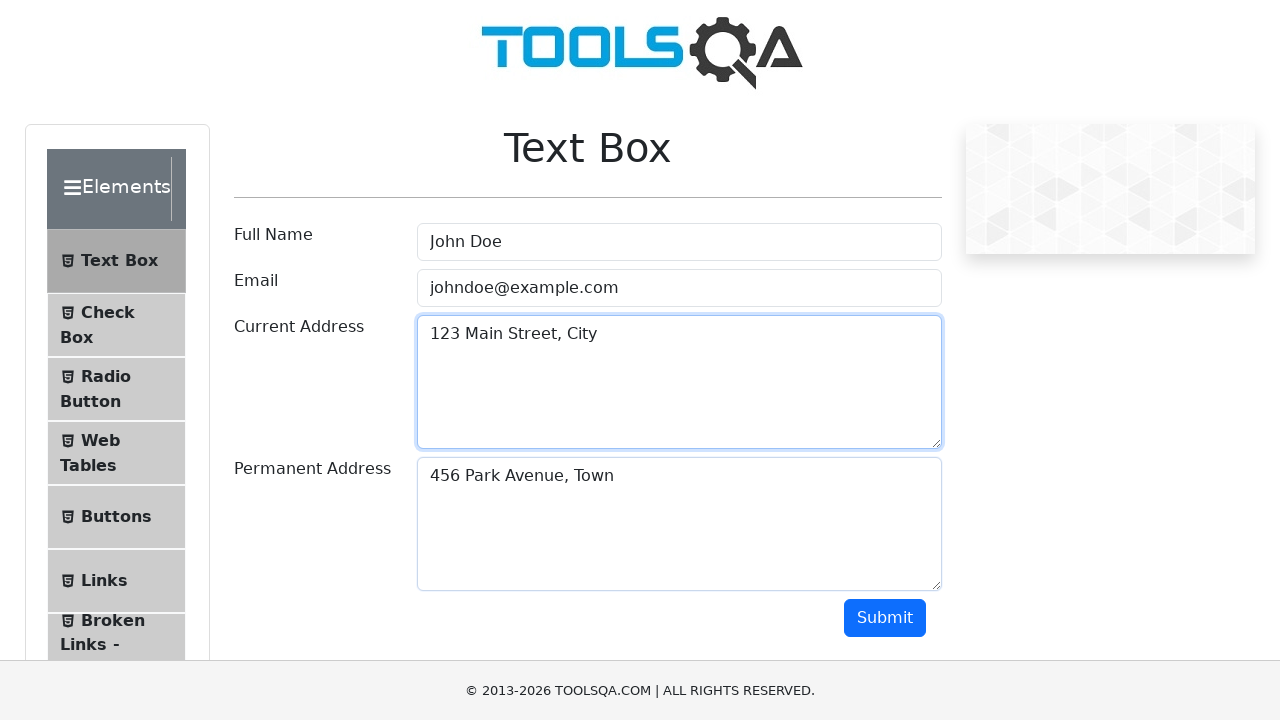

Scrolled to submit button
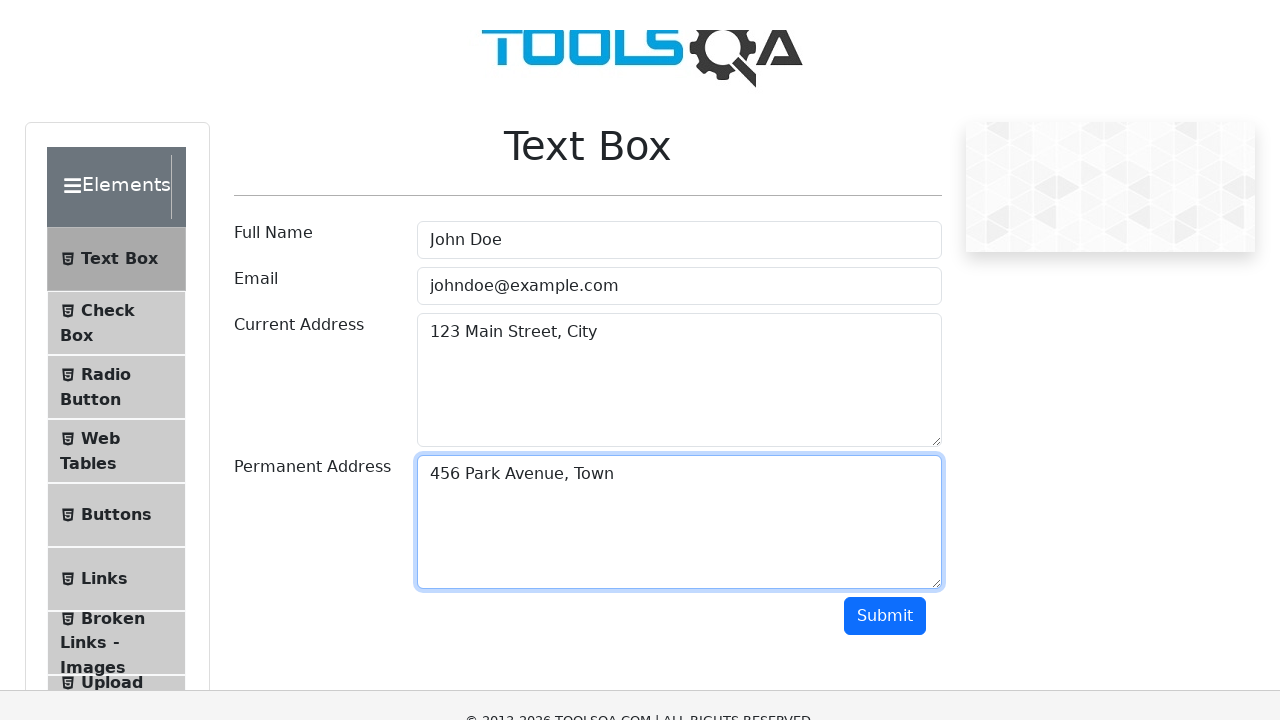

Clicked submit button to submit form at (885, 19) on #submit
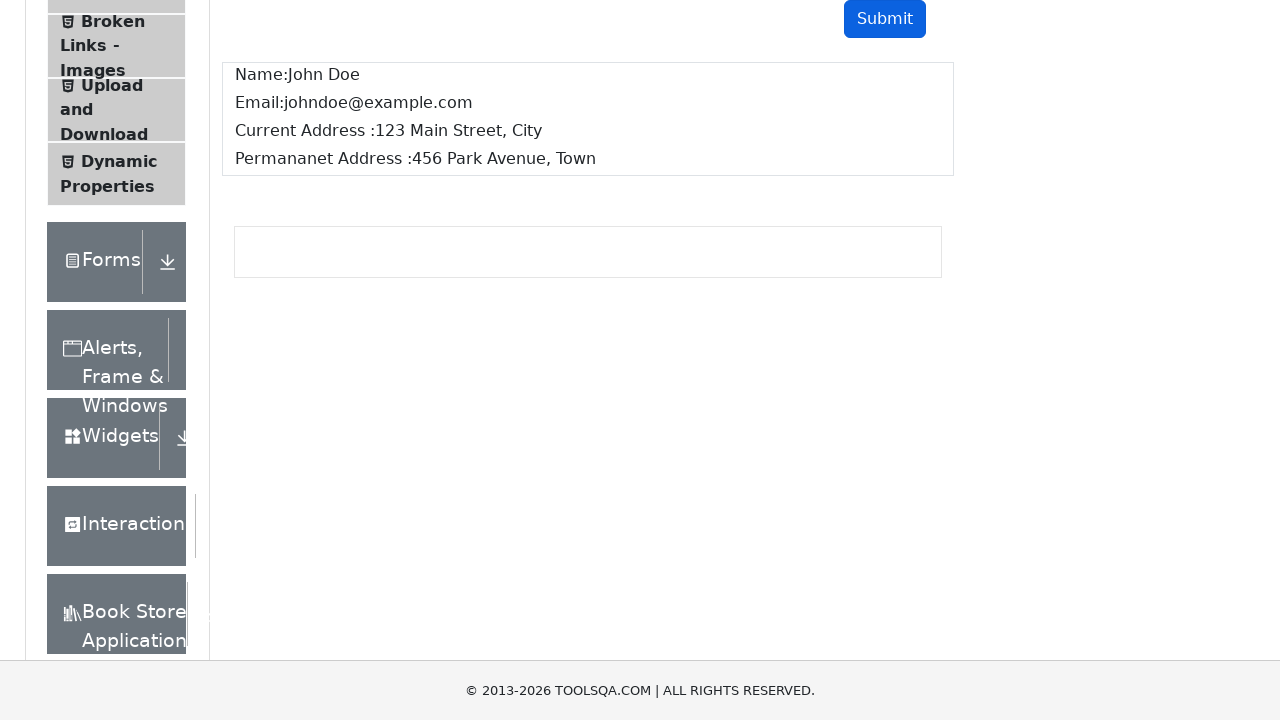

Verified submitted data output is displayed on the page
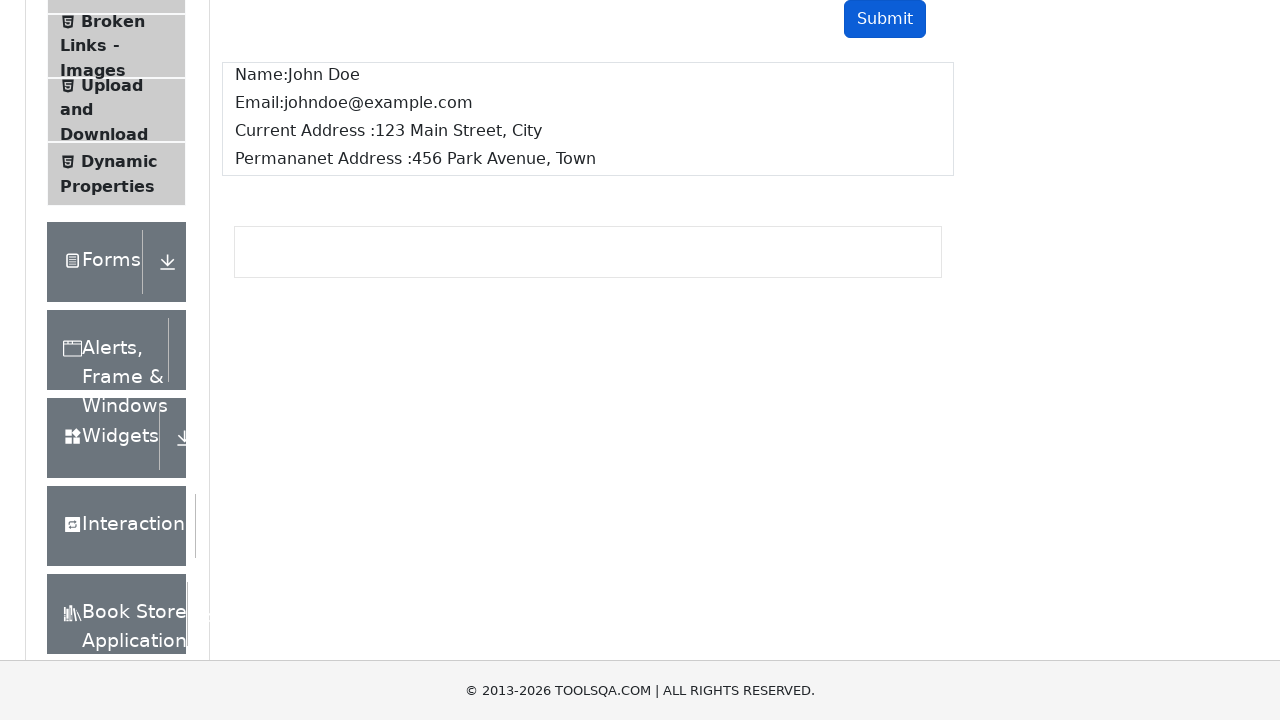

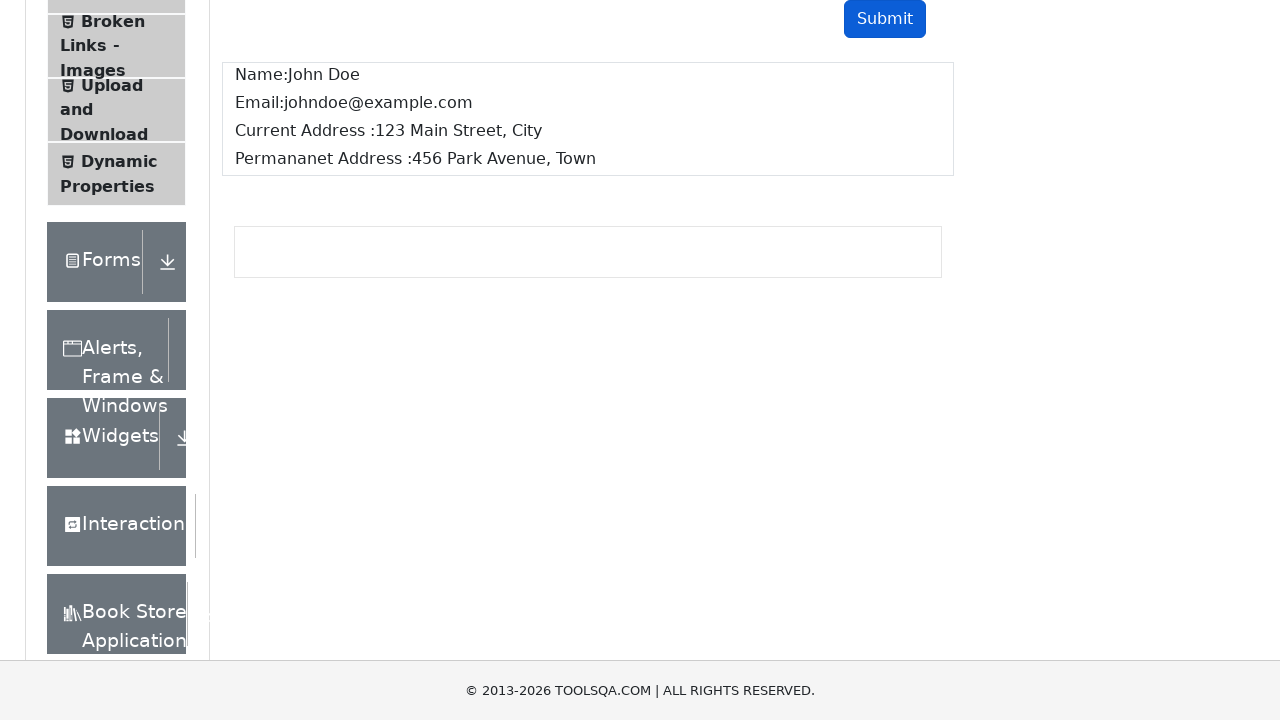